Tests text box form functionality by navigating to the Elements section, filling in various text fields (full name, email, address, password) and submitting the form.

Starting URL: https://www.tutorialspoint.com/selenium/practice/slider.php

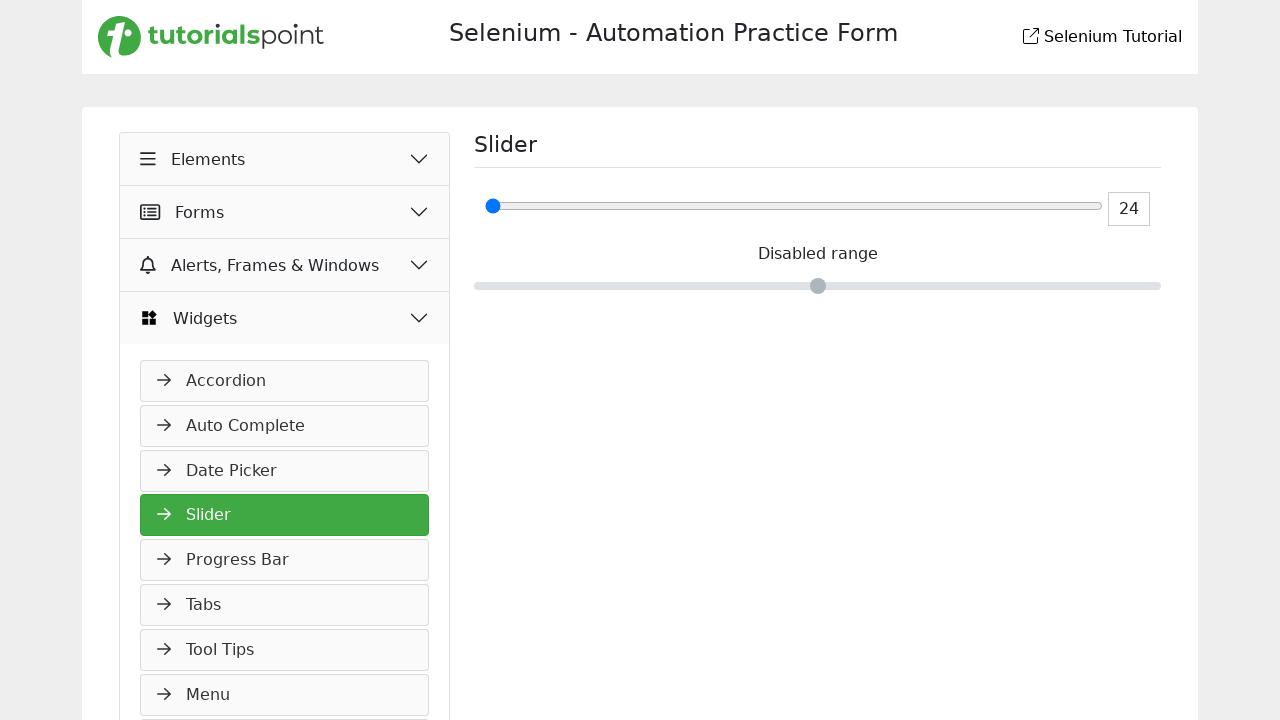

Clicked Elements button at (285, 159) on xpath=//button[normalize-space()='Elements']
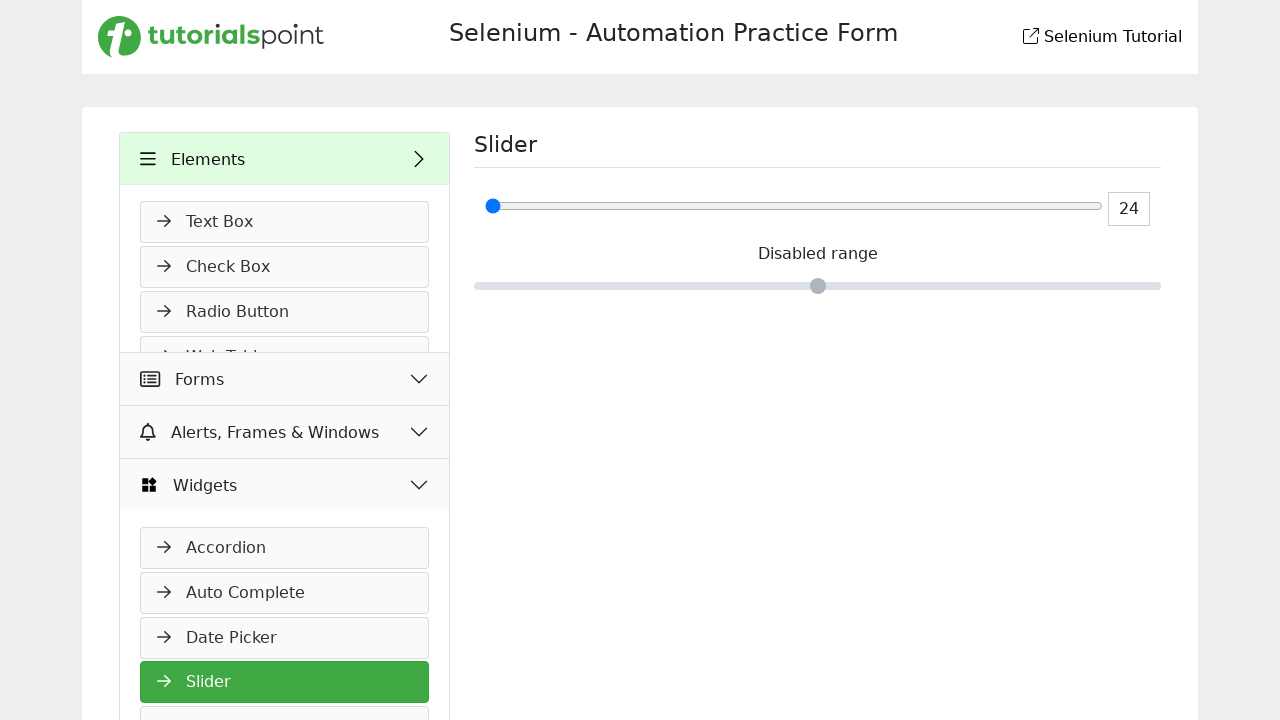

Clicked Text Box link at (285, 222) on xpath=//a[normalize-space()='Text Box']
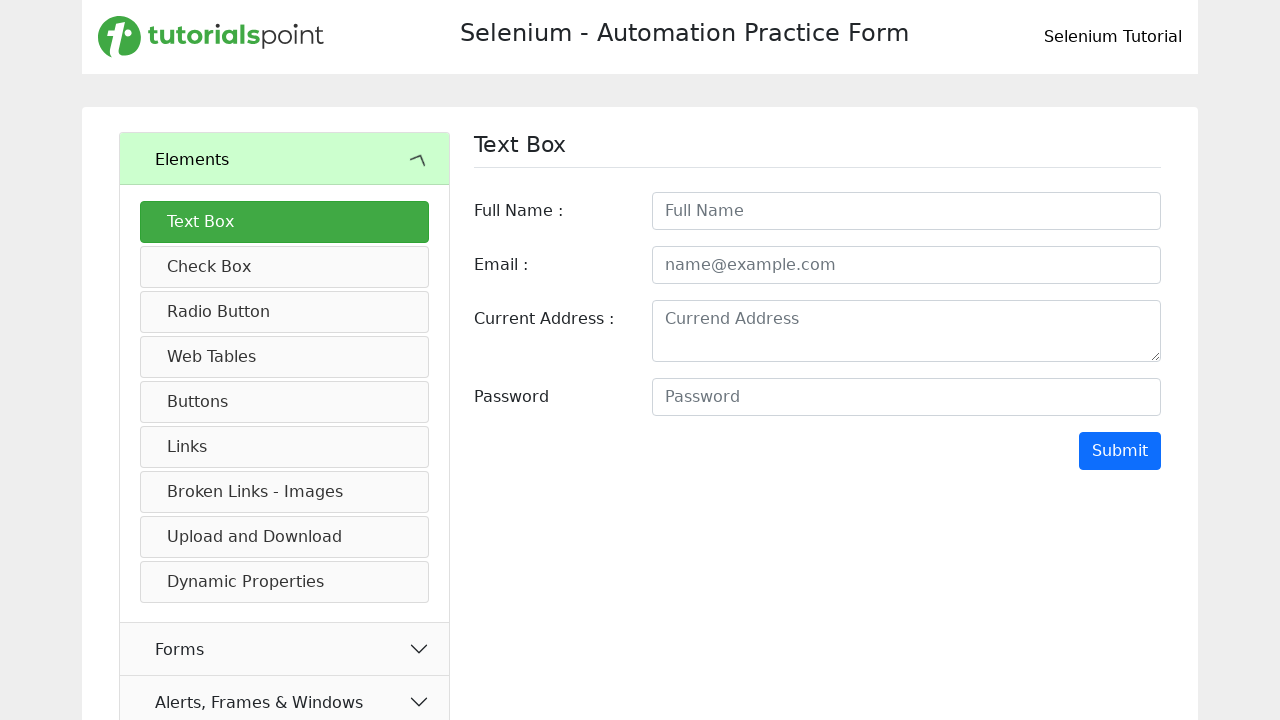

Text Box page header loaded
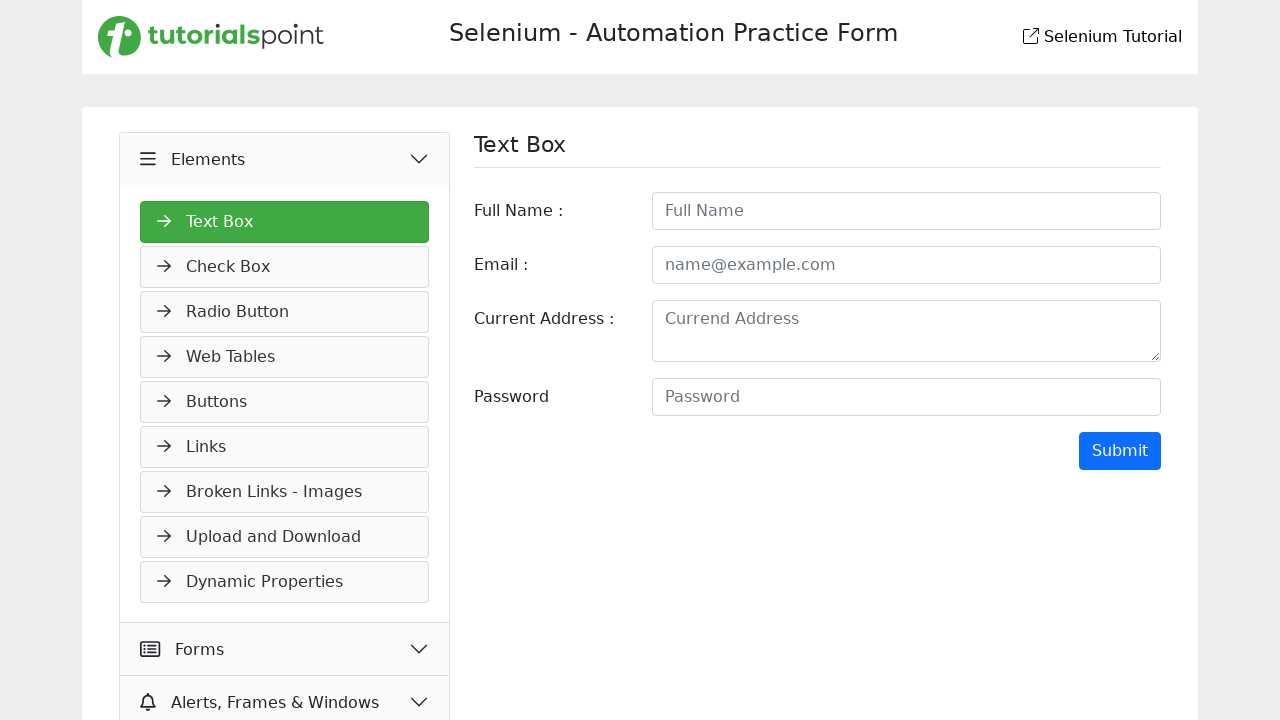

Filled full name field with 'Jagadeesh' on #fullname
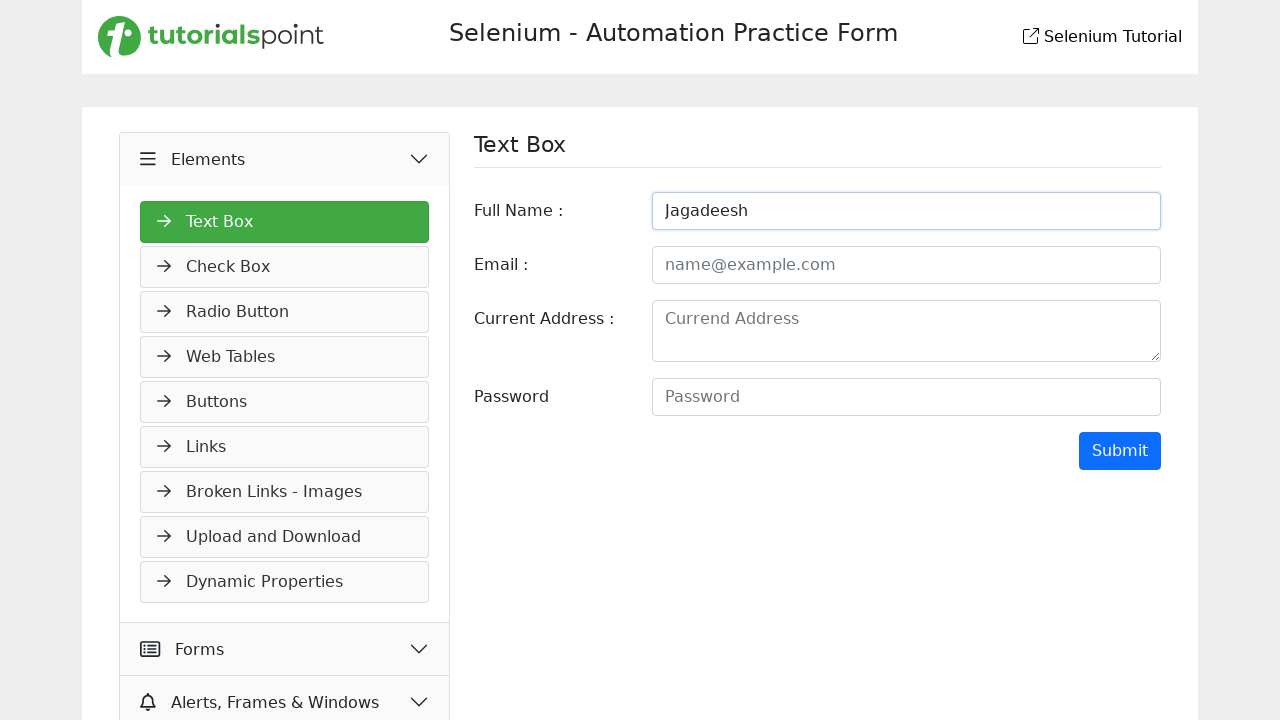

Filled email field with 'jagadeesh@example.com' on #email
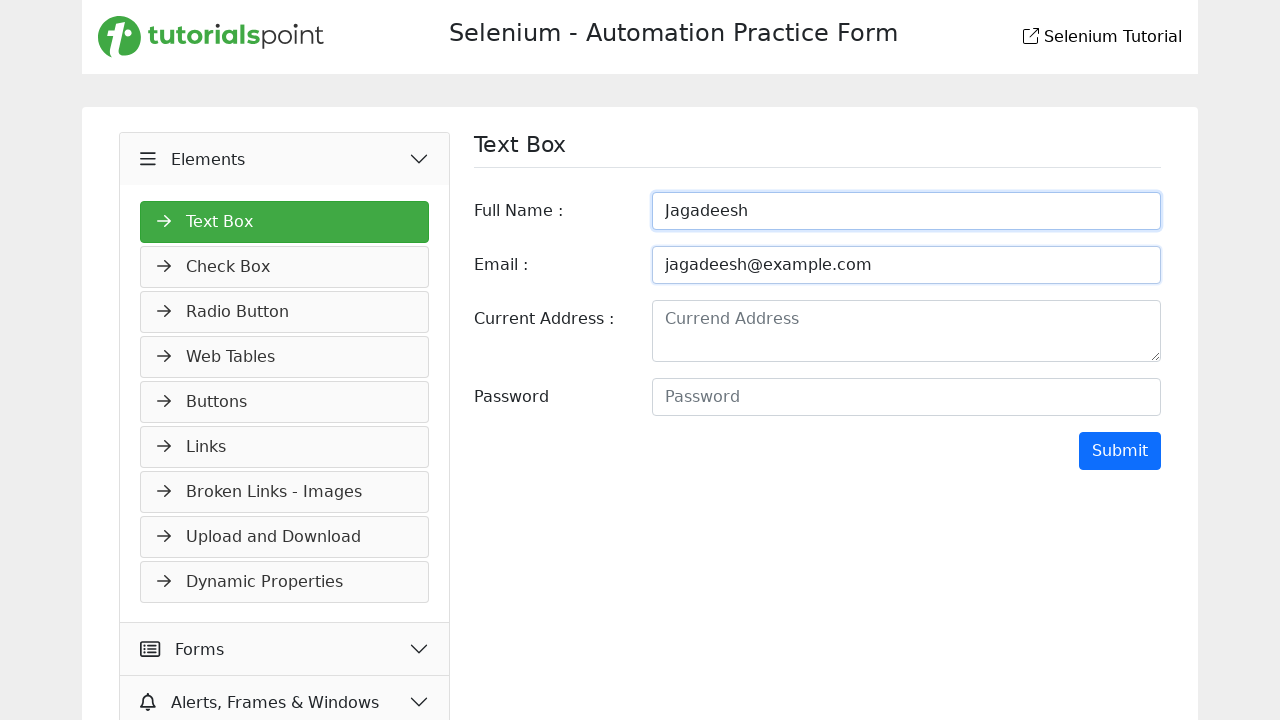

Filled address field with 'No 123, ABC Street XYZ City' on #address
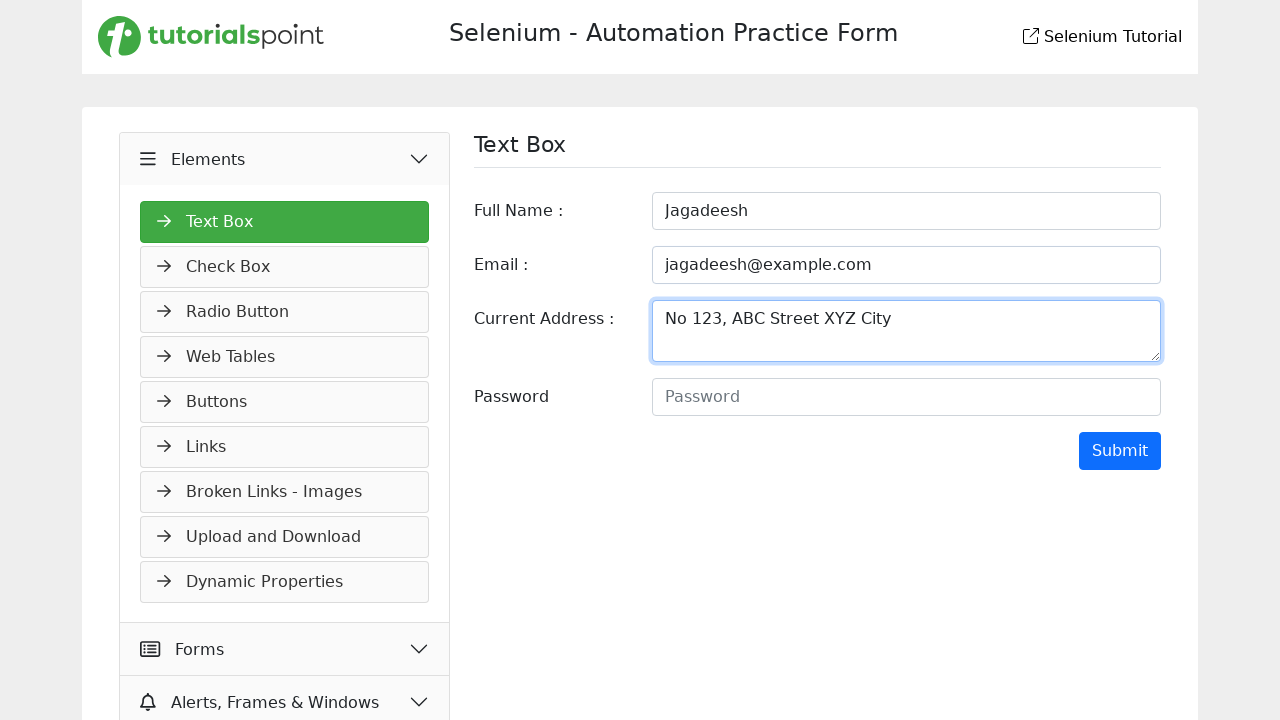

Filled password field with 'Jagadeesh@123' on #password
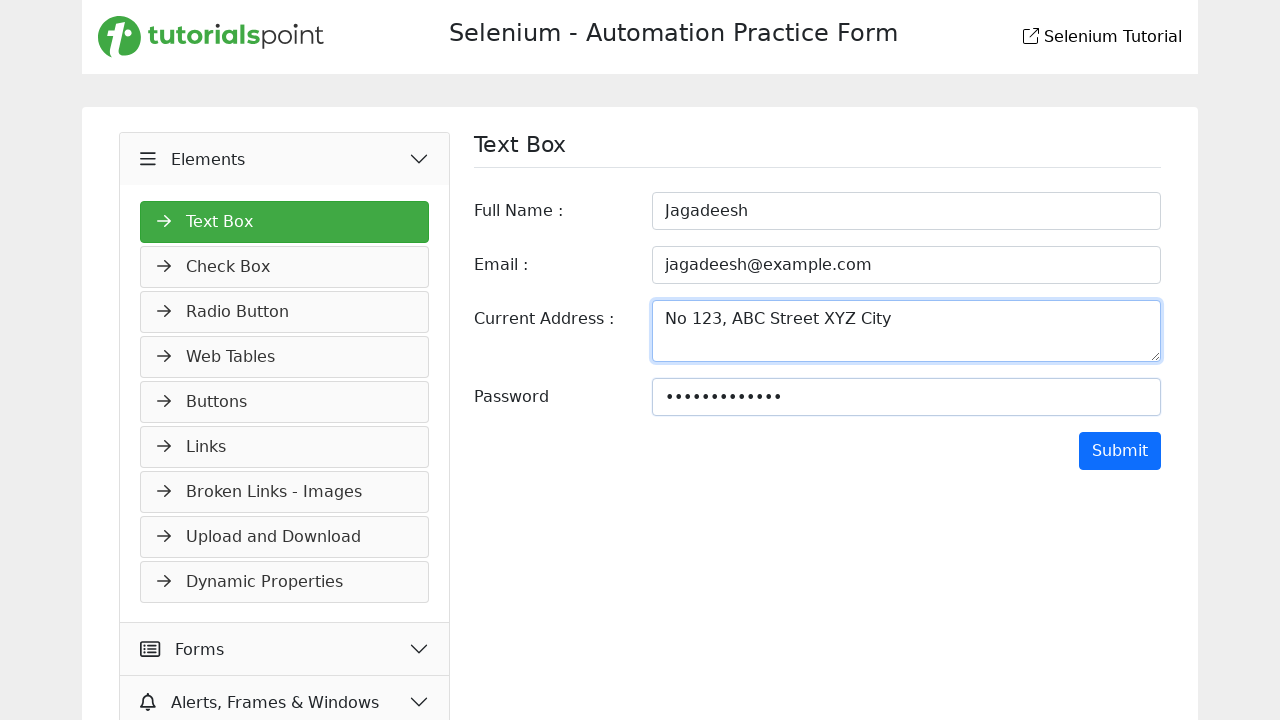

Clicked Submit button to submit the form at (1120, 451) on xpath=//input[@value='Submit']
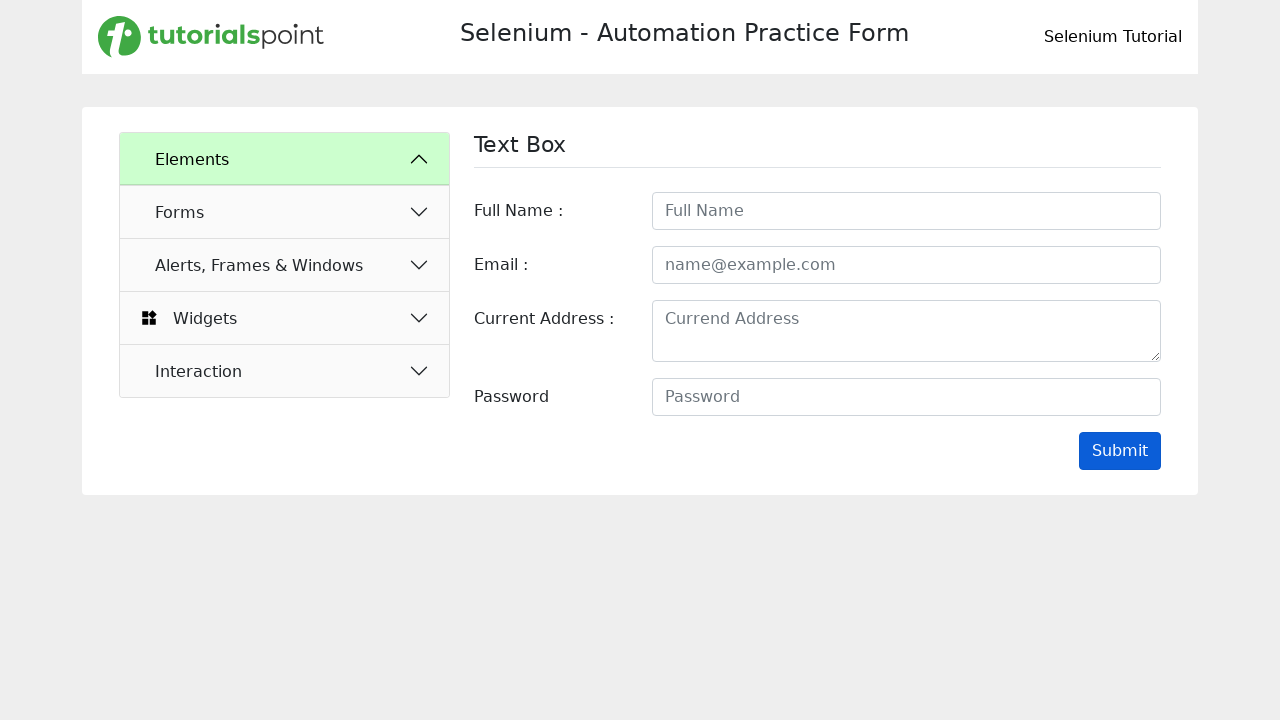

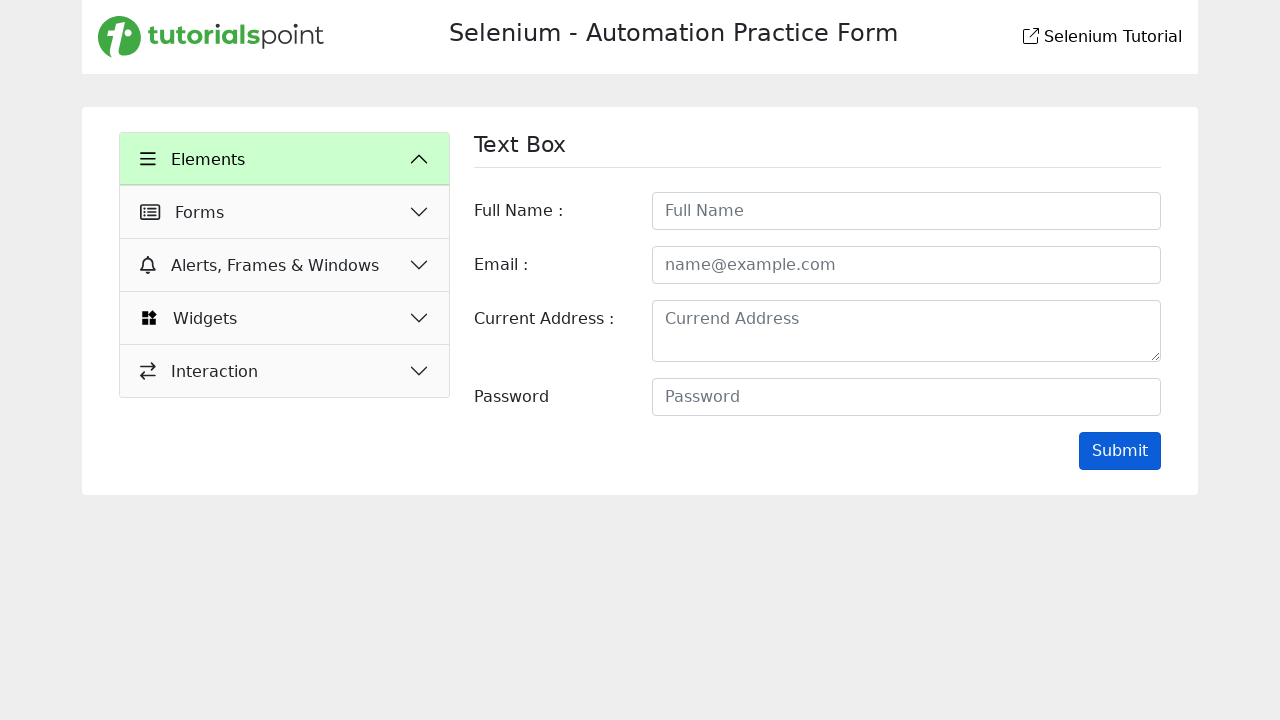